Tests registration validation by submitting form with empty name field, verifying user stays on registration page

Starting URL: http://lesse.com.br/tools/pmst_rp2/authentication/register/

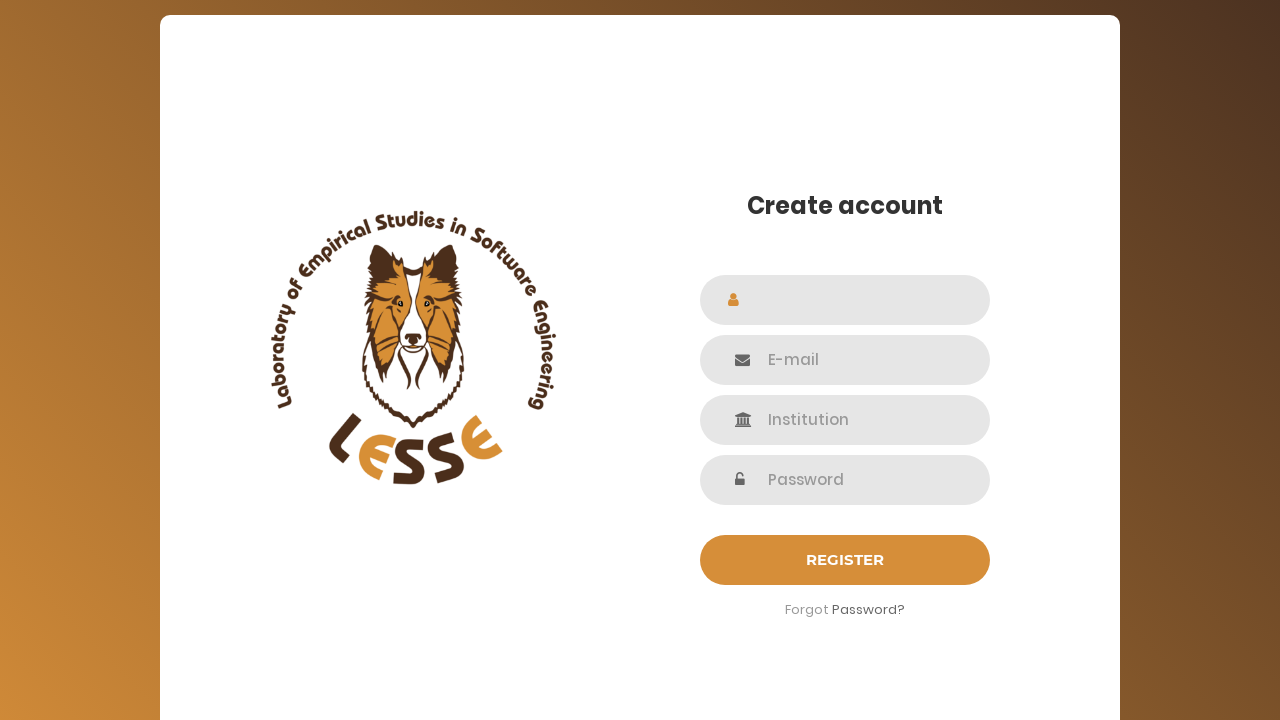

Waited for name field to be visible
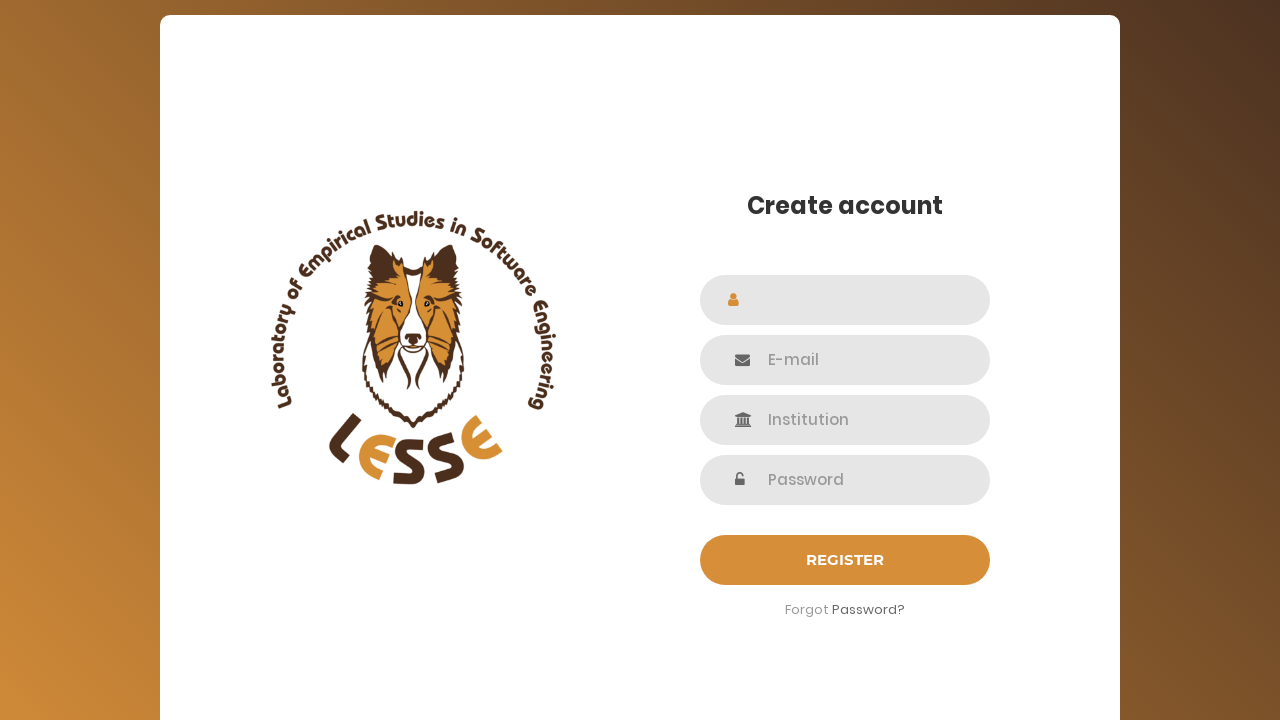

Left name field empty on #name
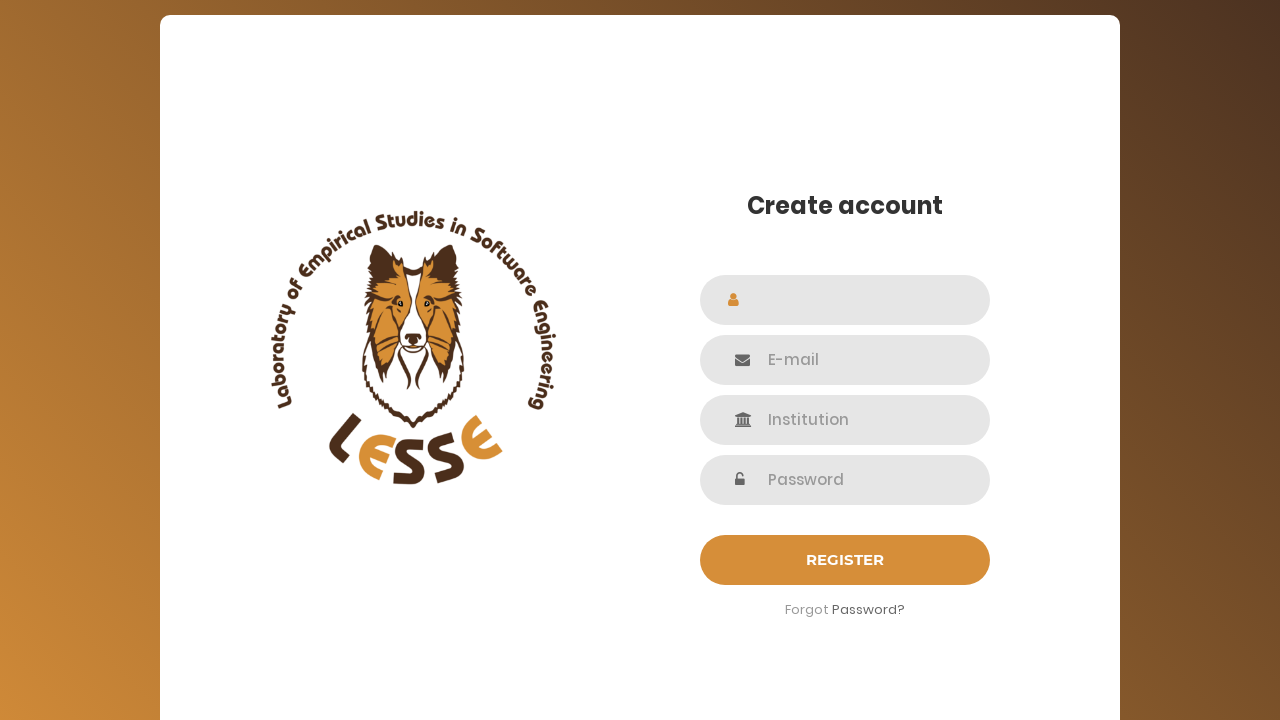

Waited for email field to be visible
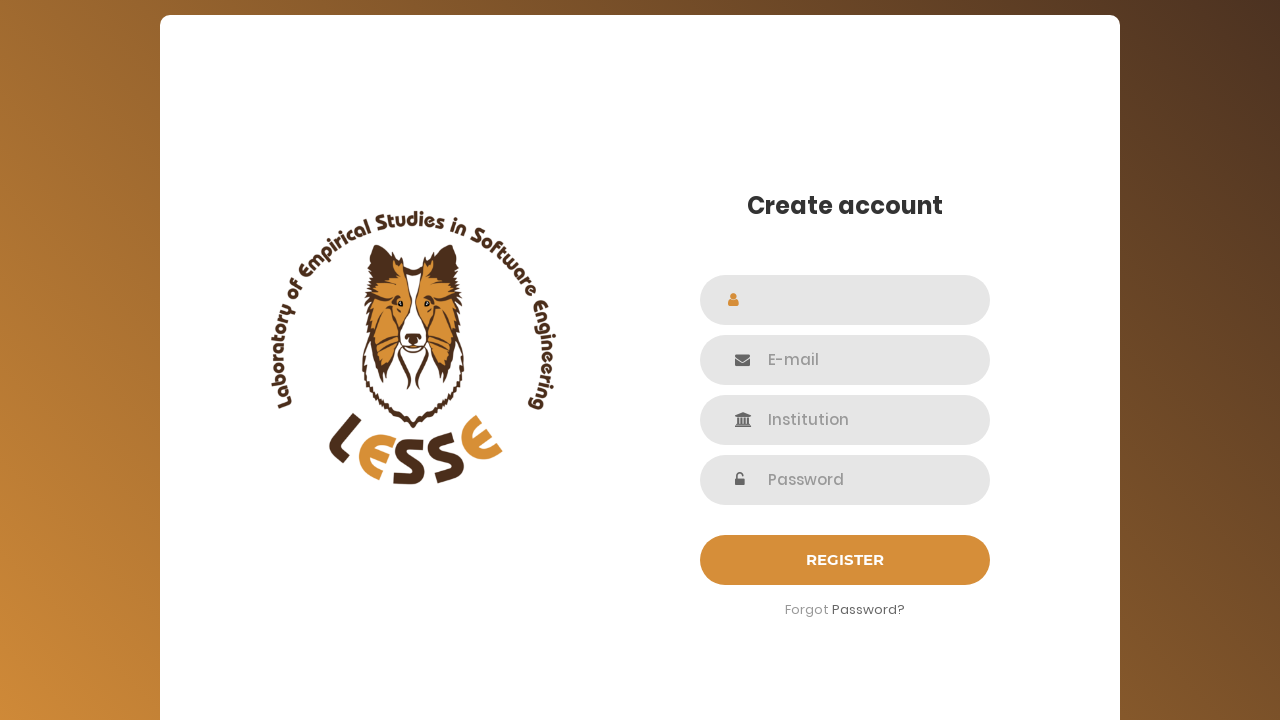

Filled email field with 'emptyname@example.com' on #email
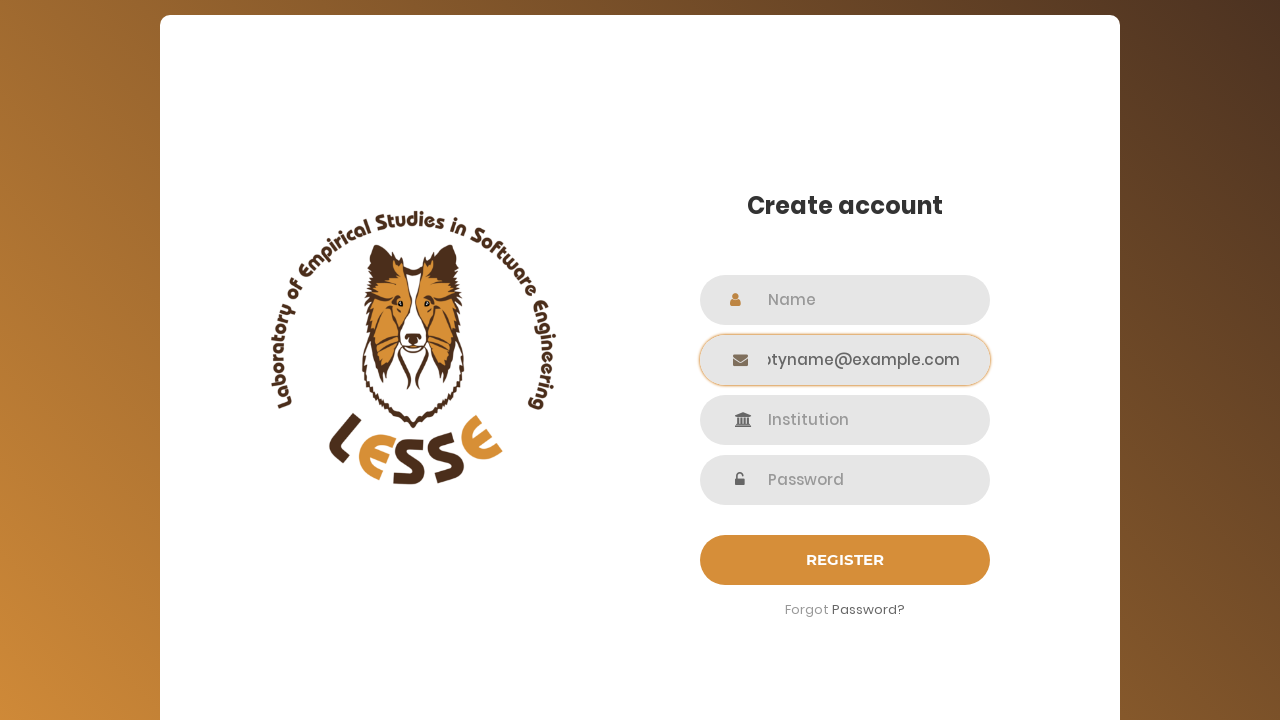

Waited for institution field to be visible
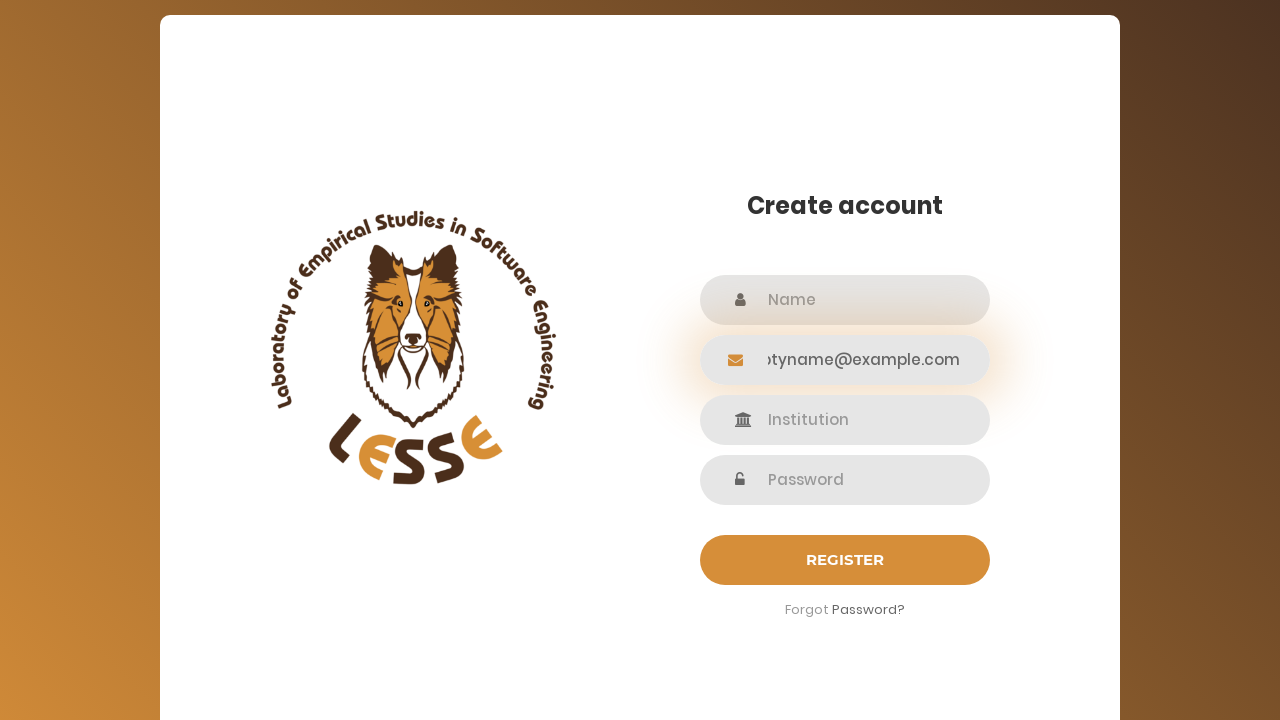

Filled institution field with 'Sample Institute' on #institution
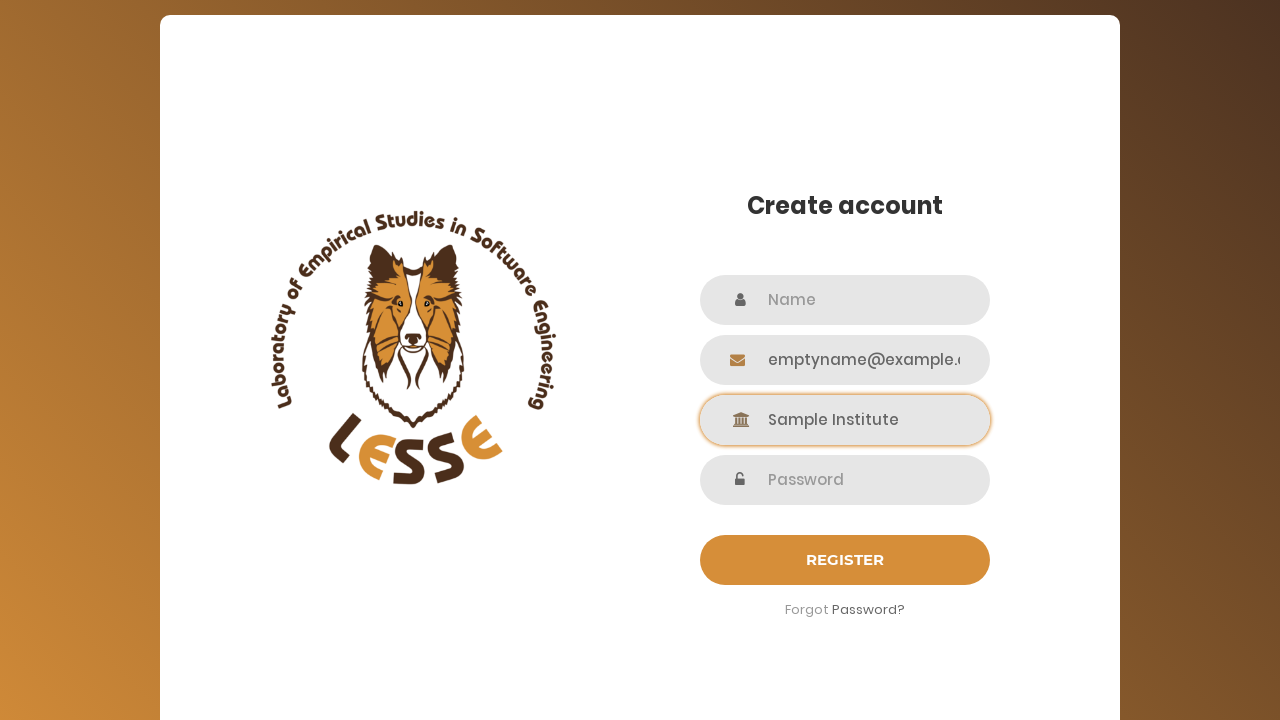

Waited for password field to be visible
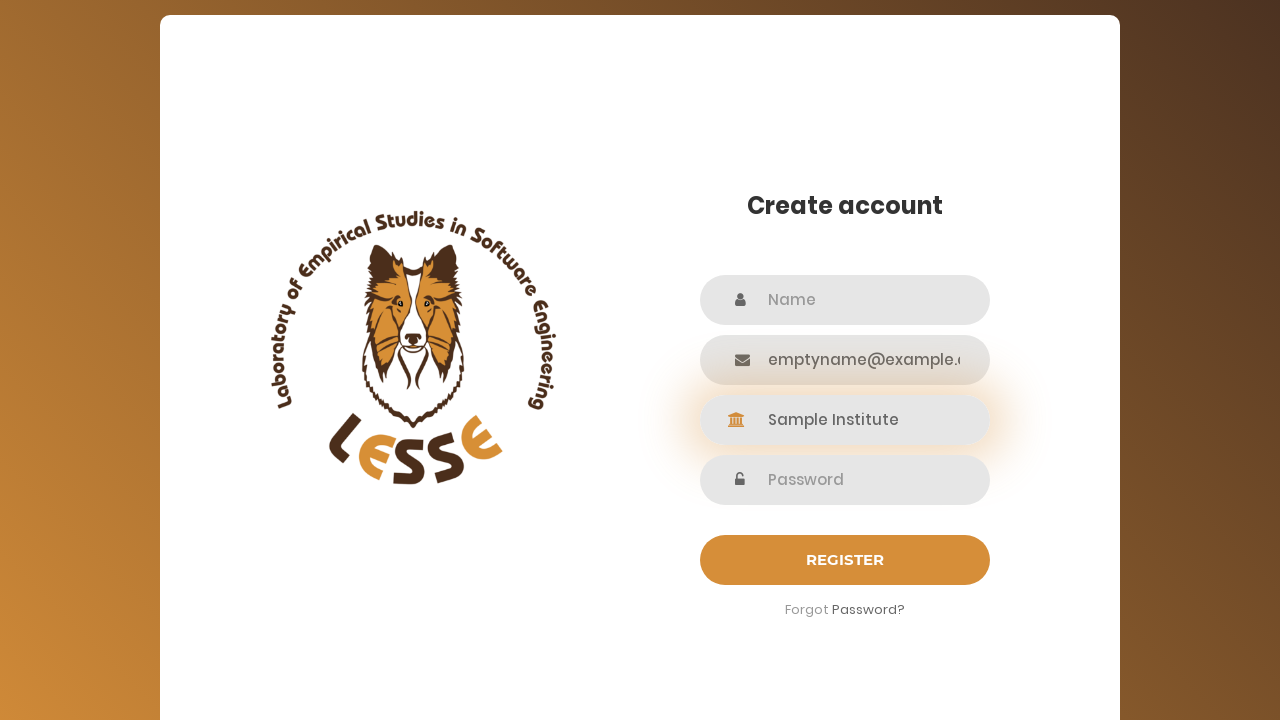

Filled password field with 'TestPass456!' on input[name='password']
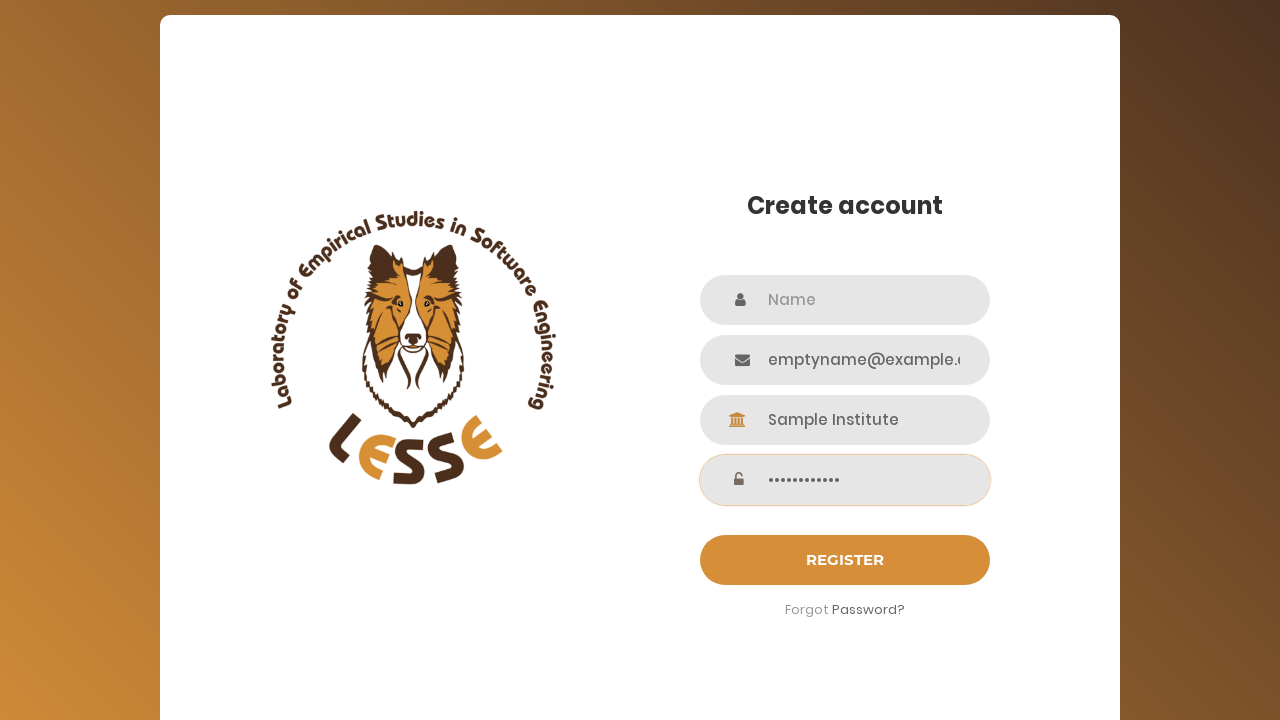

Waited for submit button to be visible
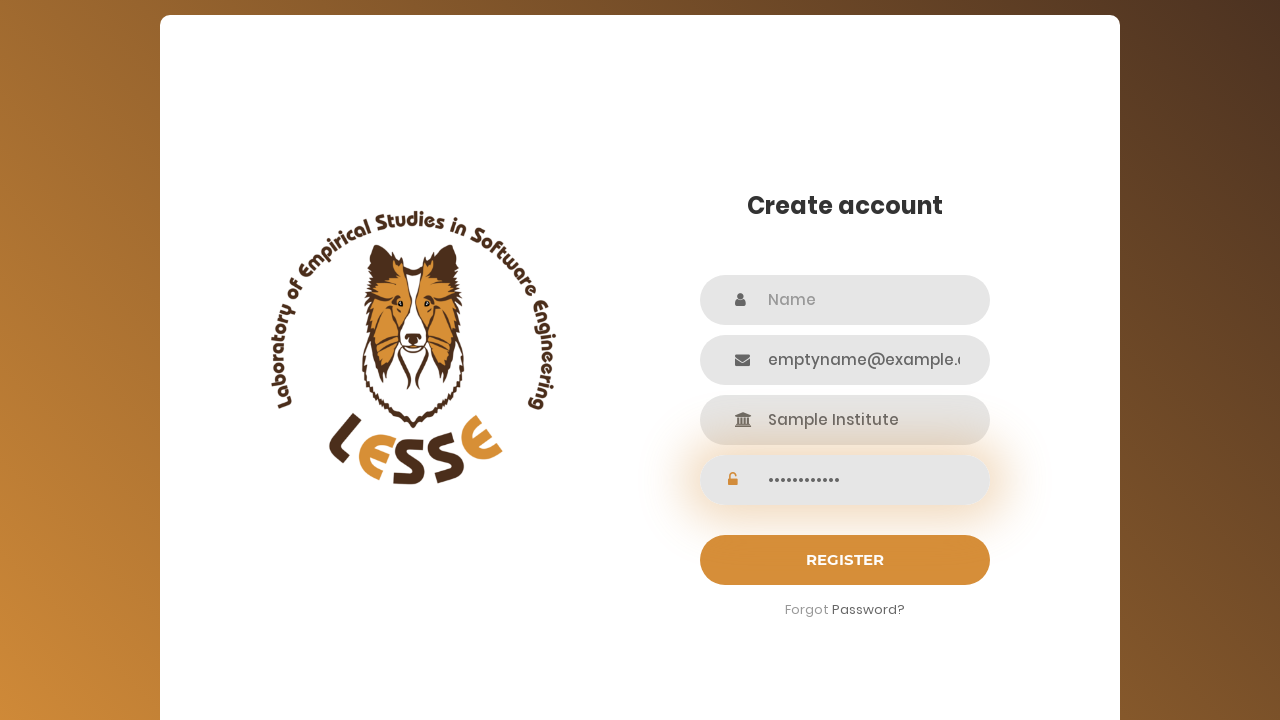

Clicked registration submit button with empty name field at (845, 560) on #login-submit
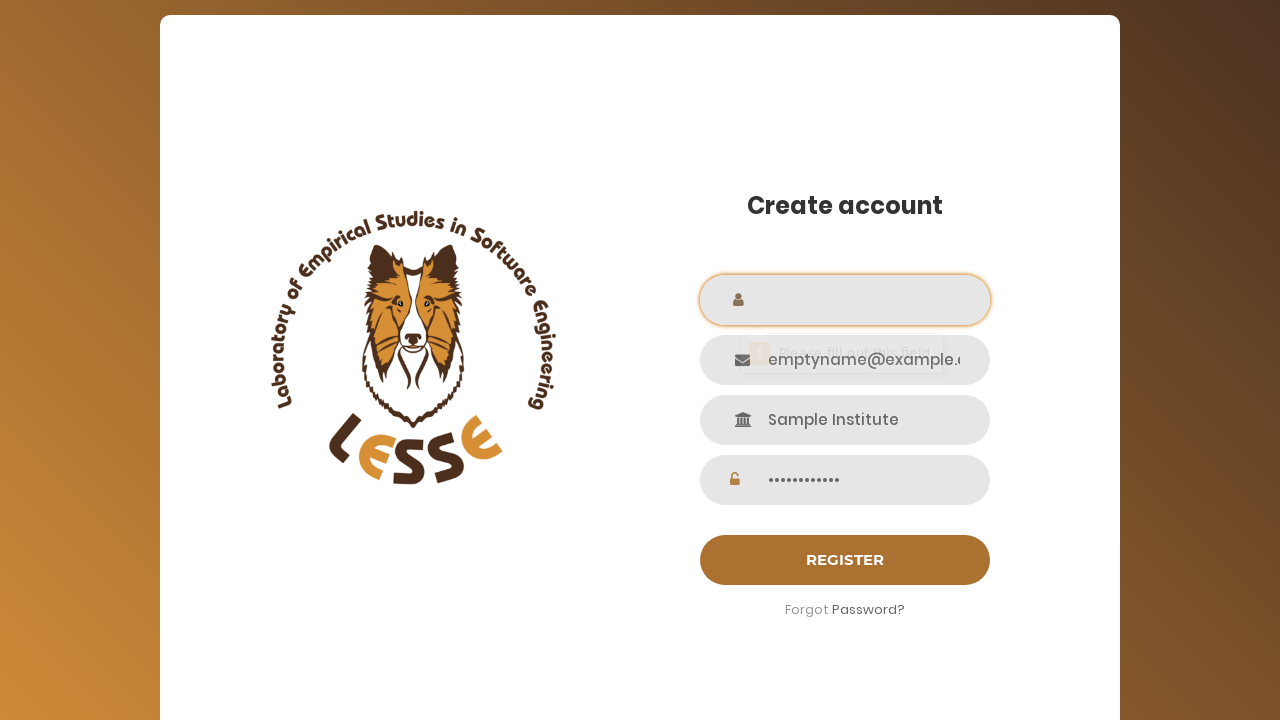

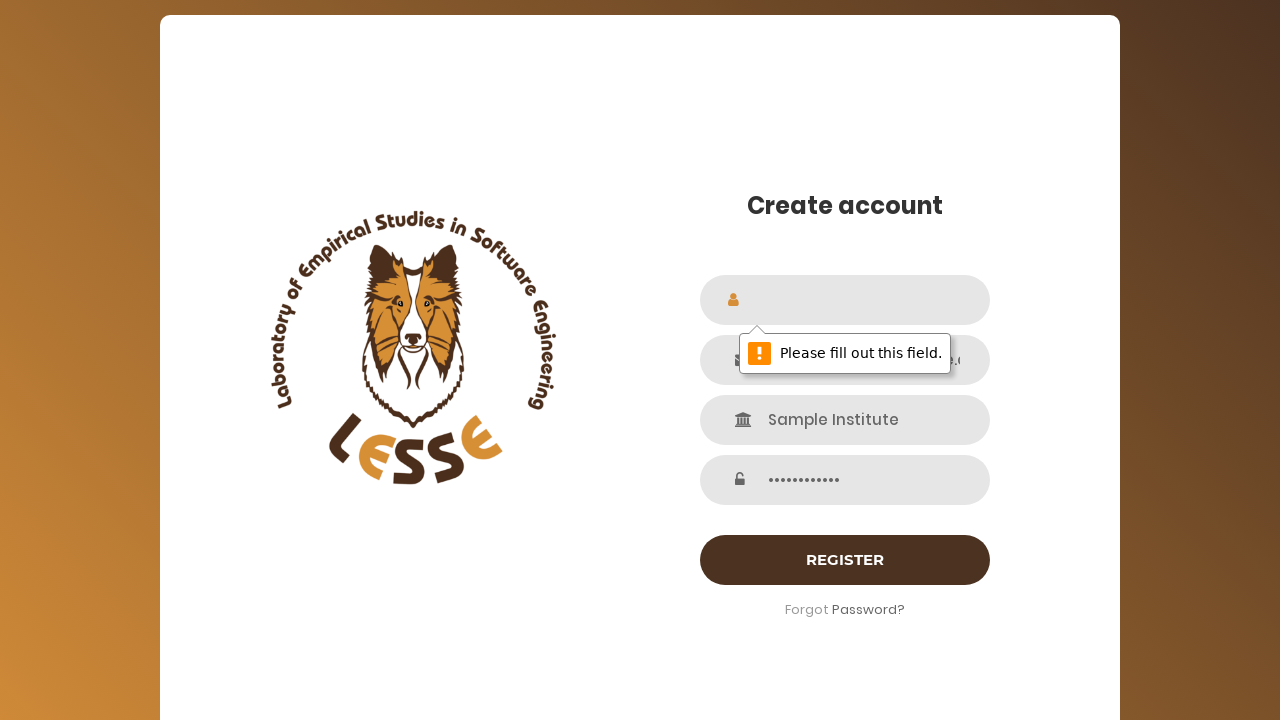